Fills out a practice form with personal details including name, email, gender, mobile, date of birth, subjects, hobbies, and address

Starting URL: https://demoqa.com/automation-practice-form

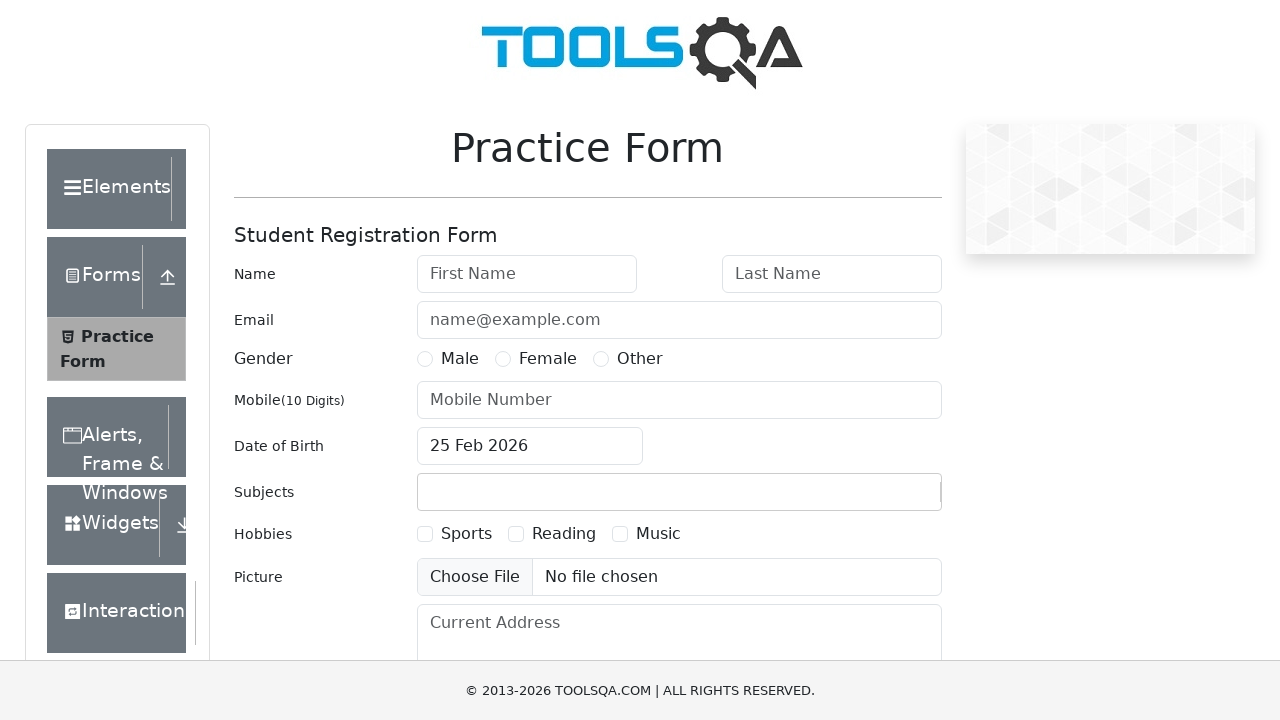

Filled first name field with 'Mpumi' on //*[contains(text(),'Name')]/following::input[1]
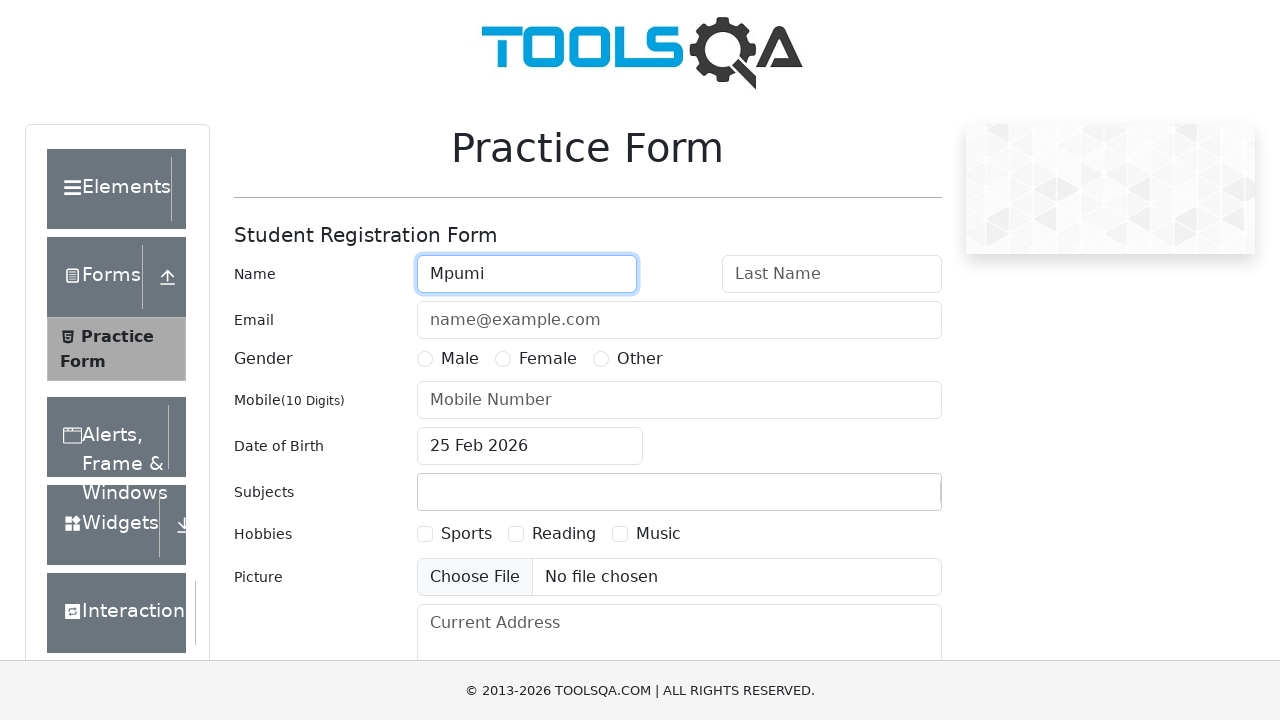

Filled last name field with 'Ntuli' on //*[contains(text(),'Name')]/following::input[2]
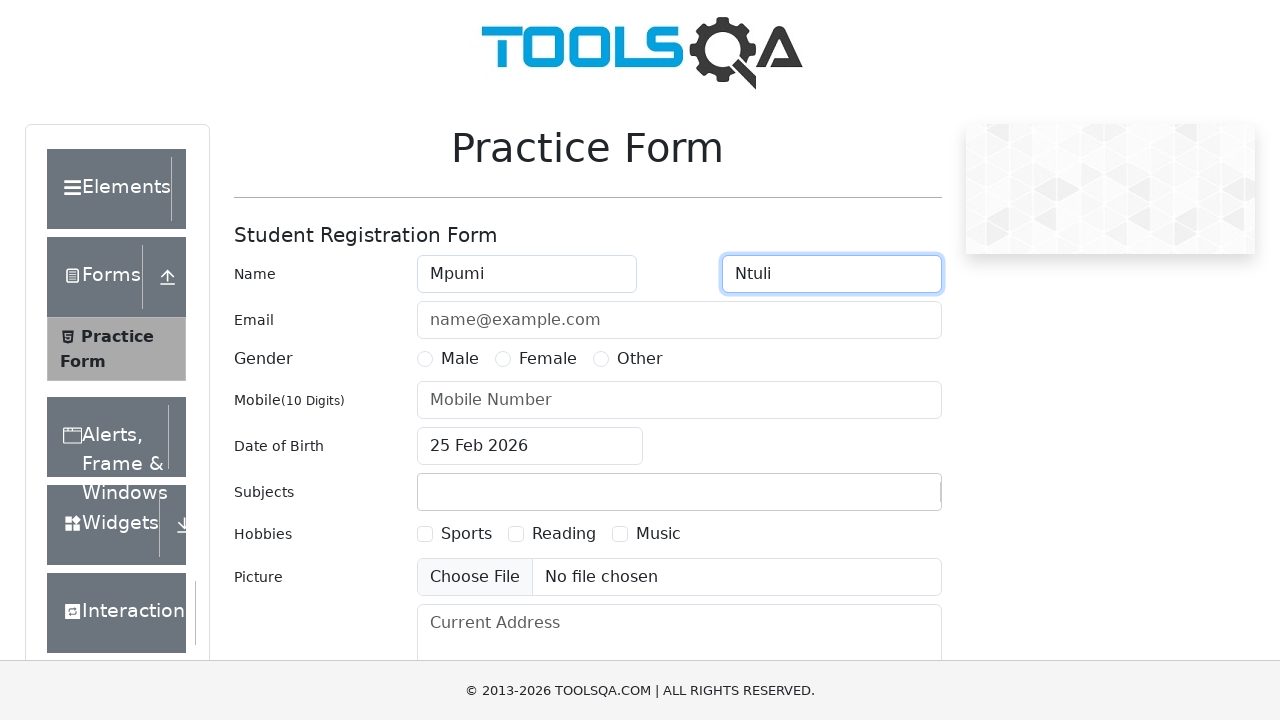

Filled email field with 'Mpumi@test.com' on //*[contains(text(),'Email')]/following::input[1]
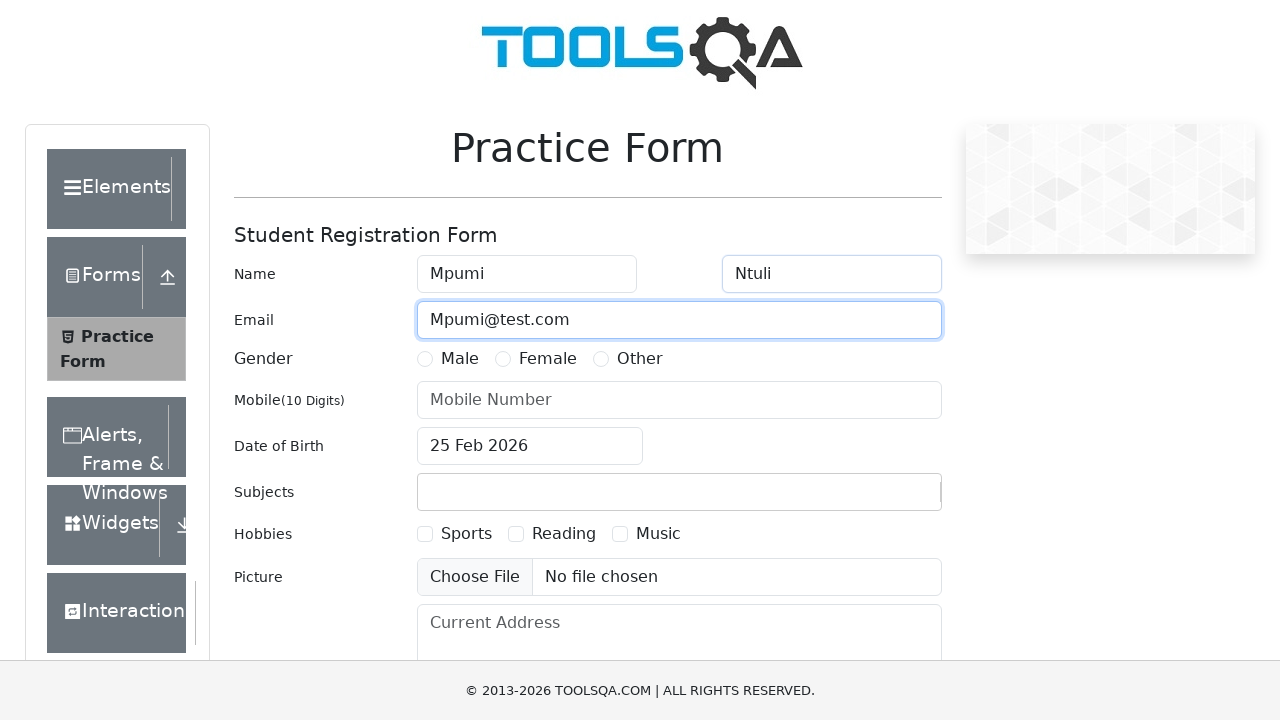

Selected Male gender option at (460, 359) on xpath=//*[contains(text(),'Male')]
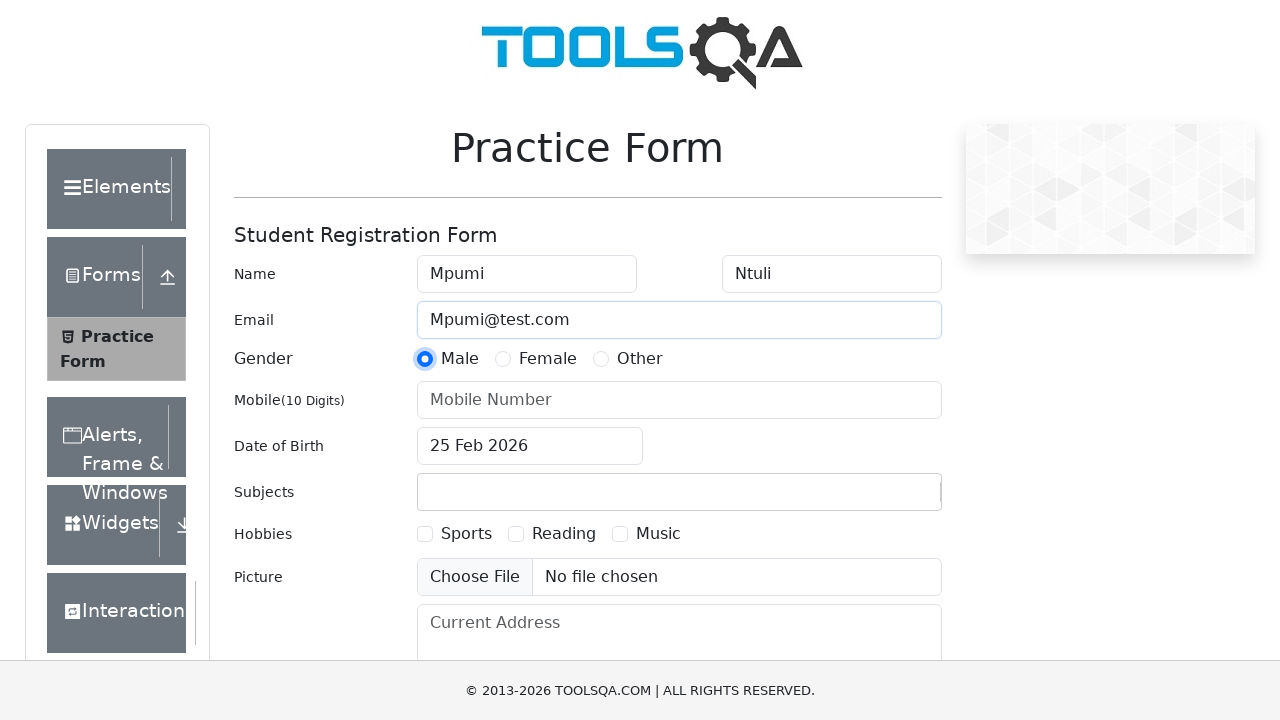

Filled mobile number field with '0737153438' on //*[contains(text(),'Mobile')]/following::input[1]
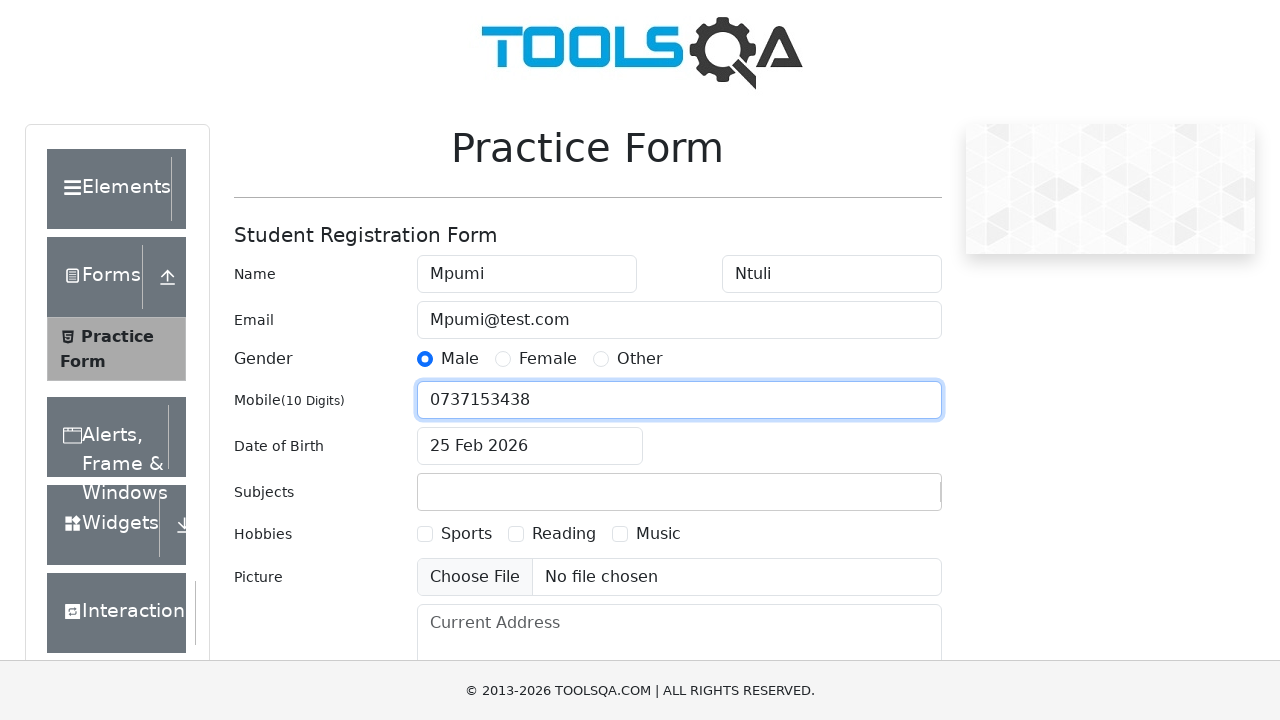

Filled date of birth field with '07 May 2021' on //*[contains(text(),'Date of Birth')]/following::input[1]
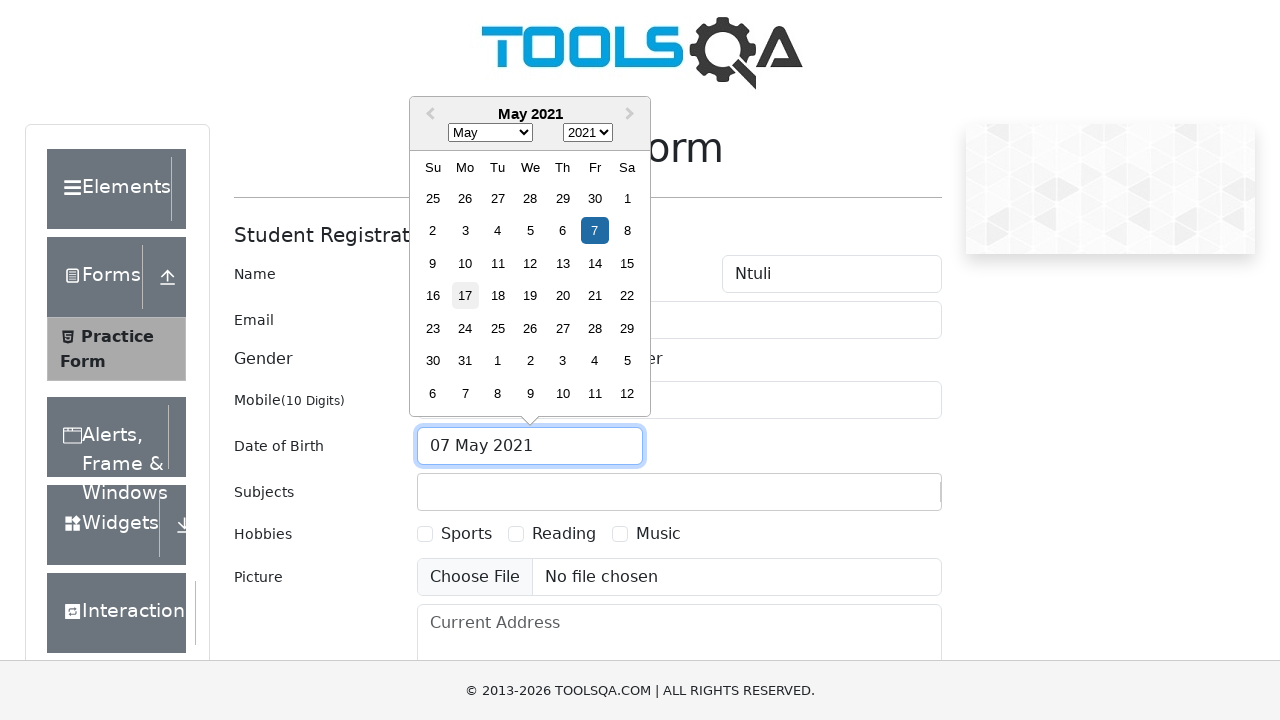

Filled subjects field with 'English' on //*[contains(text(),'Subjects')]/following::input[1]
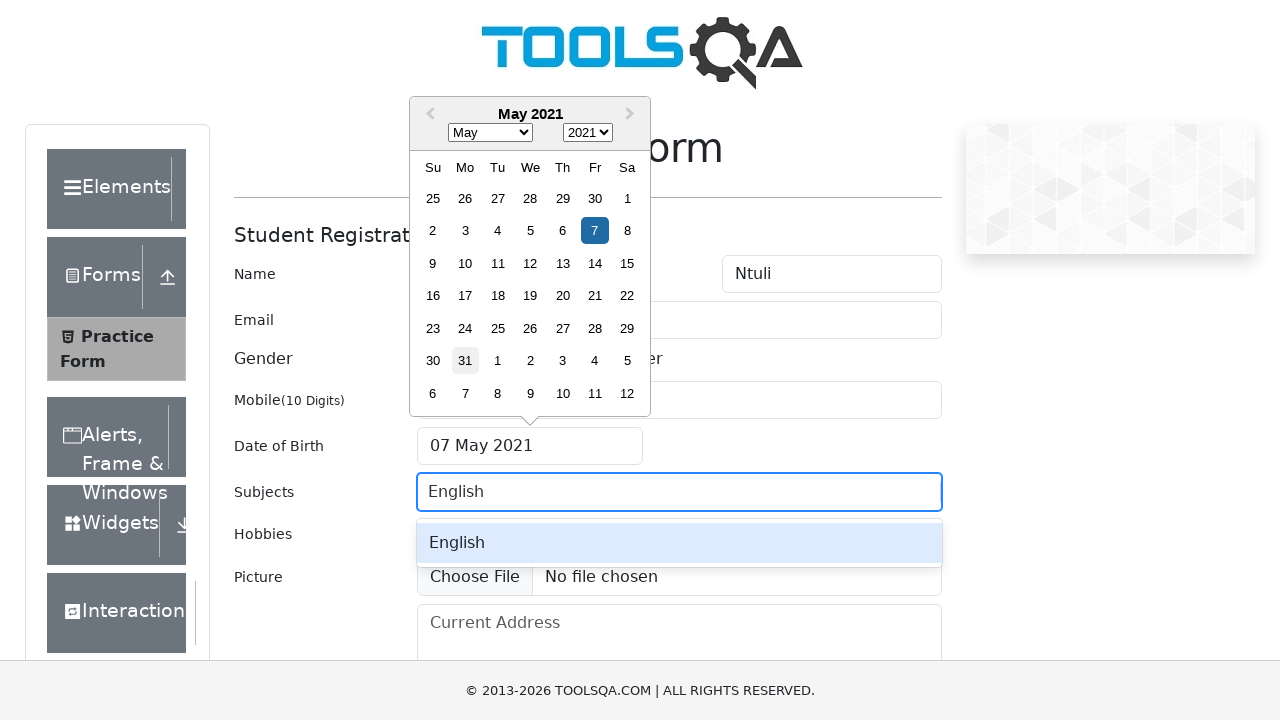

Pressed Enter to confirm subject selection
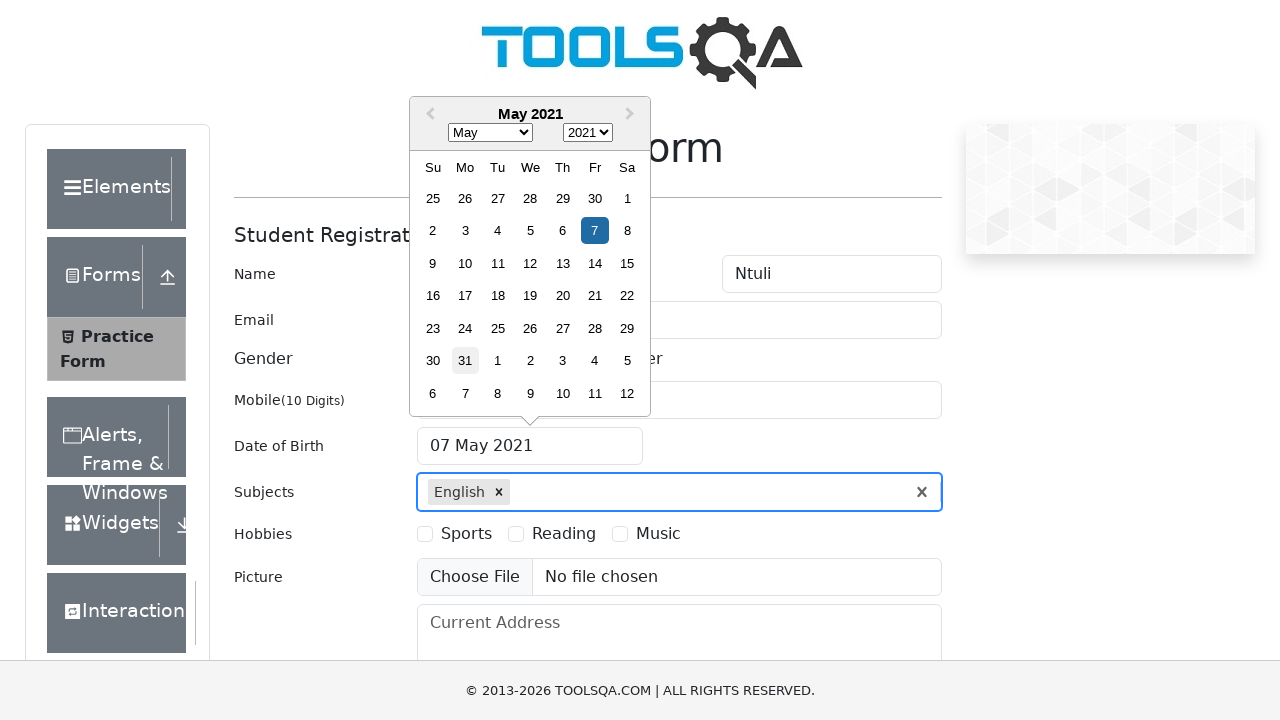

Selected Sports hobby at (466, 534) on xpath=//*[contains(text(),'Sports')]
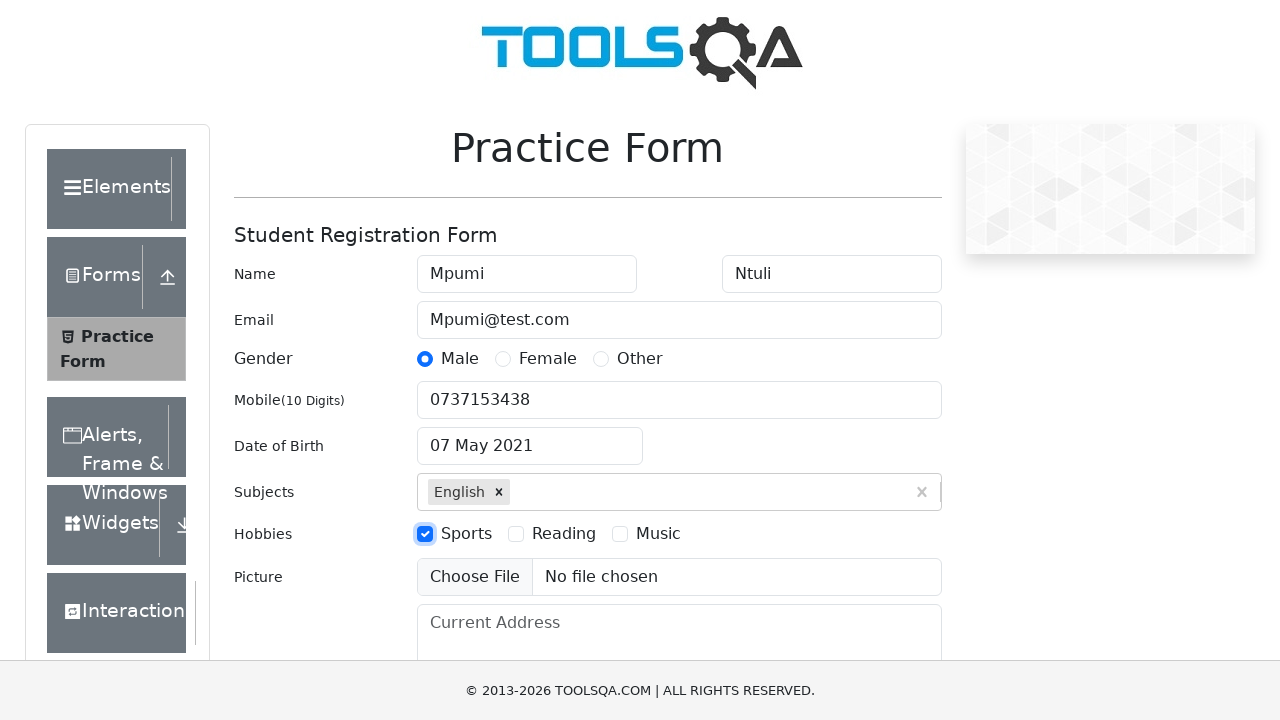

Scrolled down the form by 300 pixels
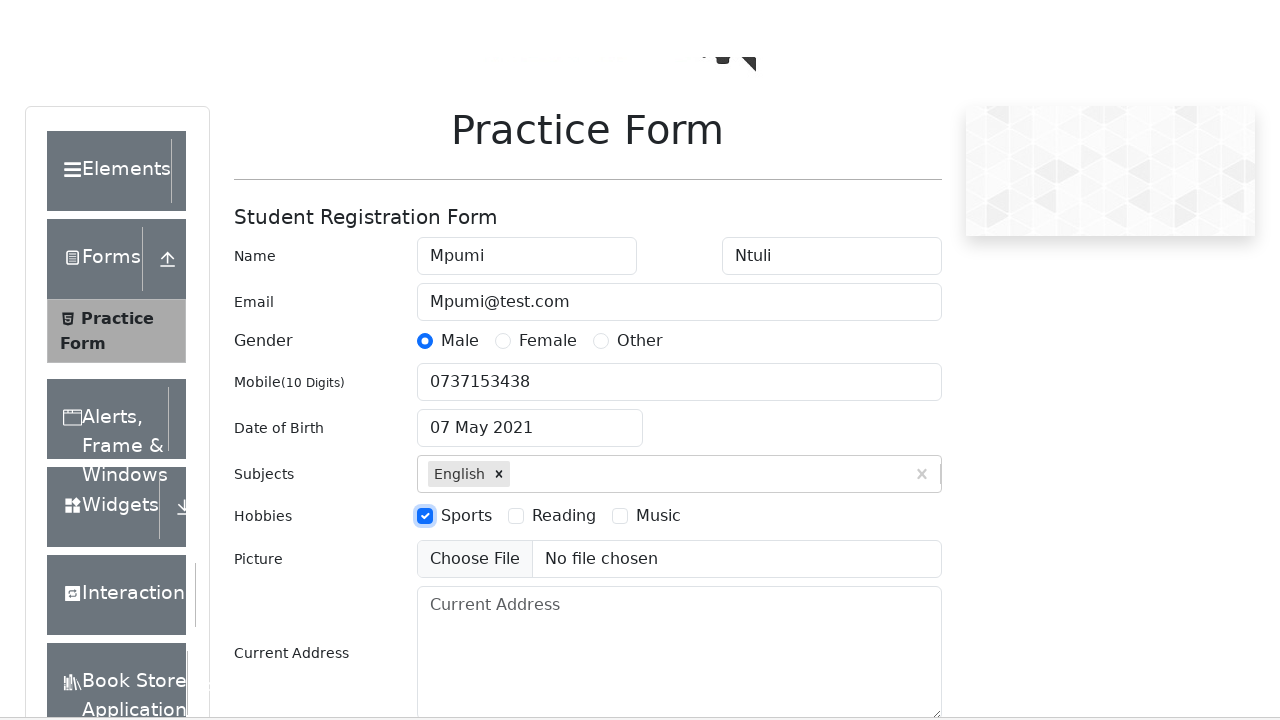

Filled address field with '123 Street' on //*[contains(text(),'Address')]/following::textarea[1]
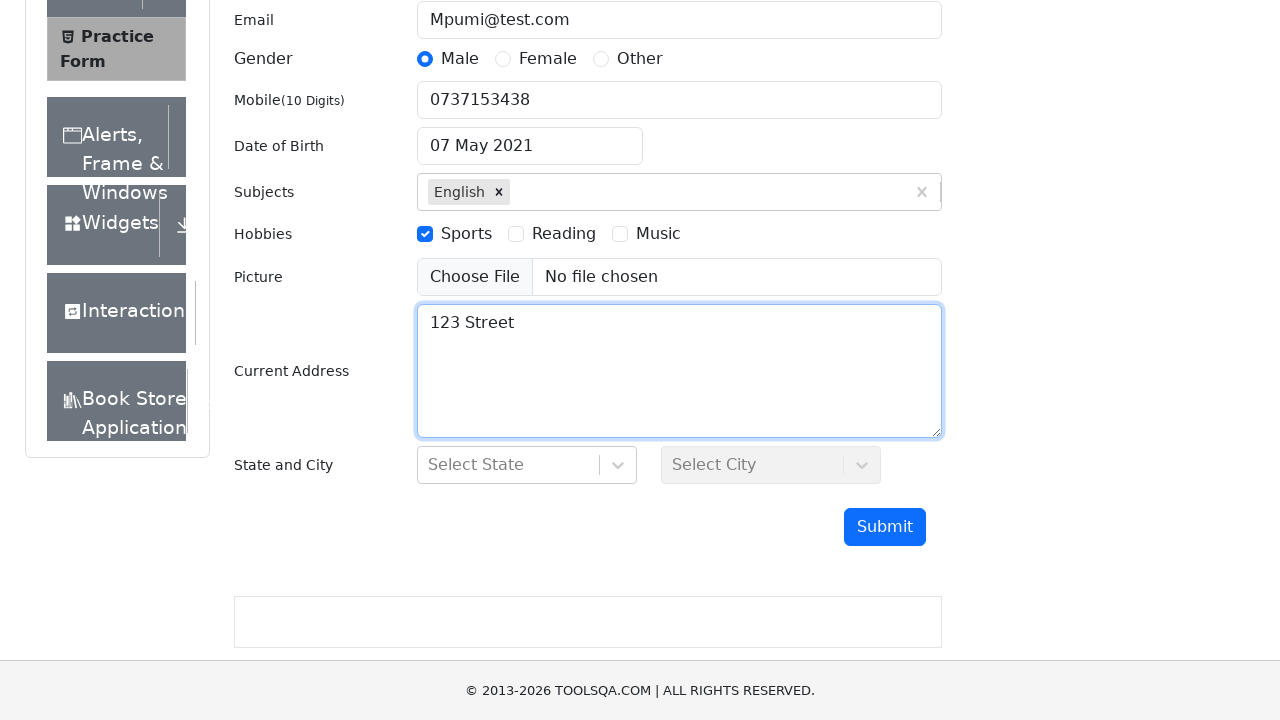

Filled state and city field with 'NCR' on //*[contains(text(),'State and City')]/following::input[1]
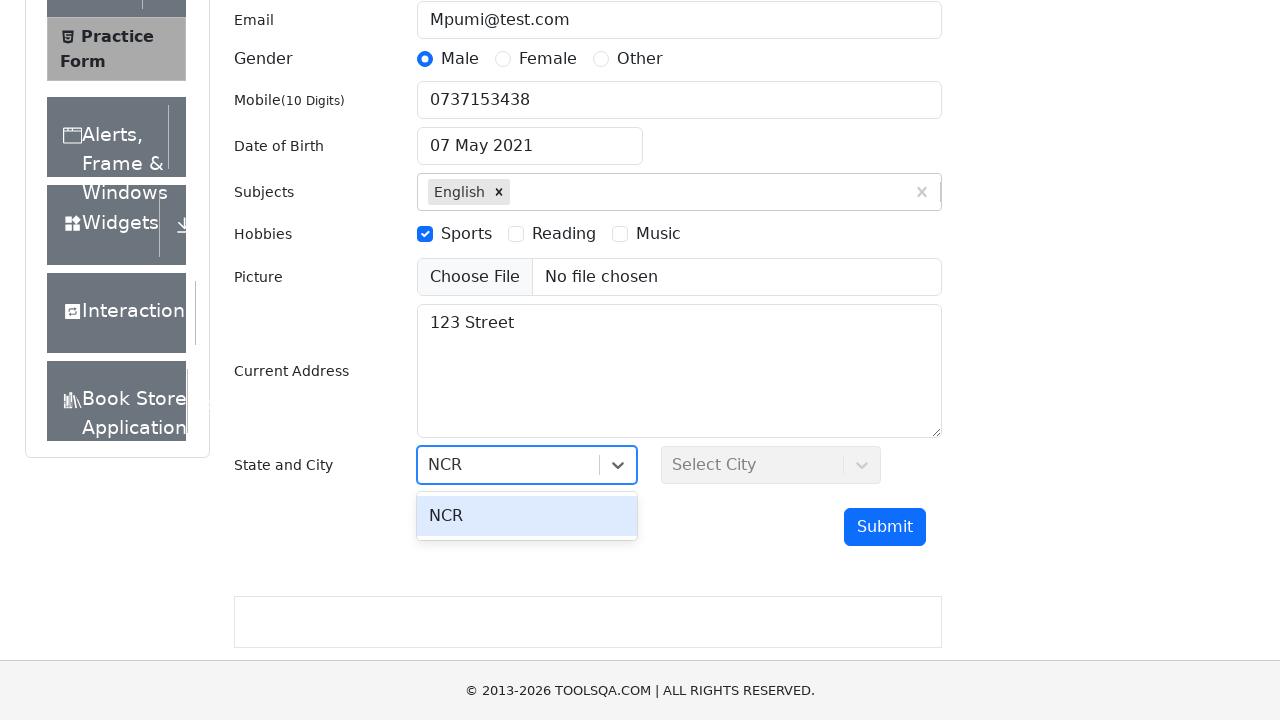

Pressed Enter to confirm state and city selection
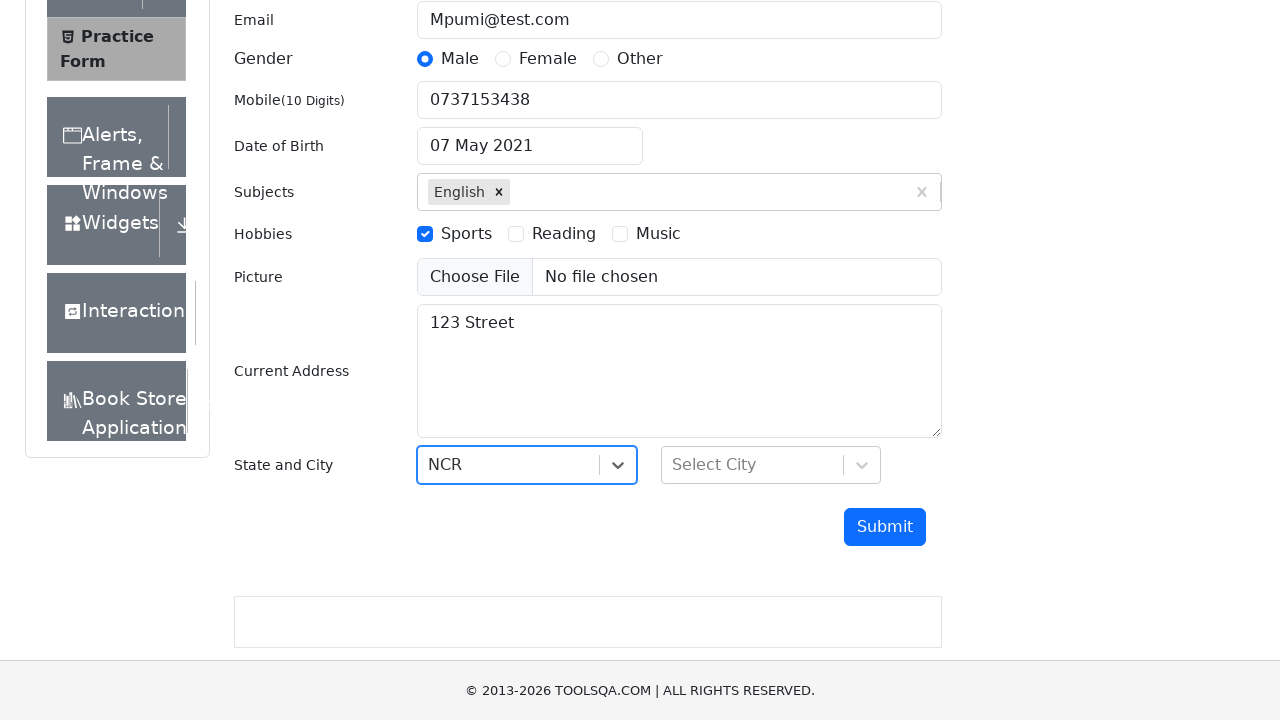

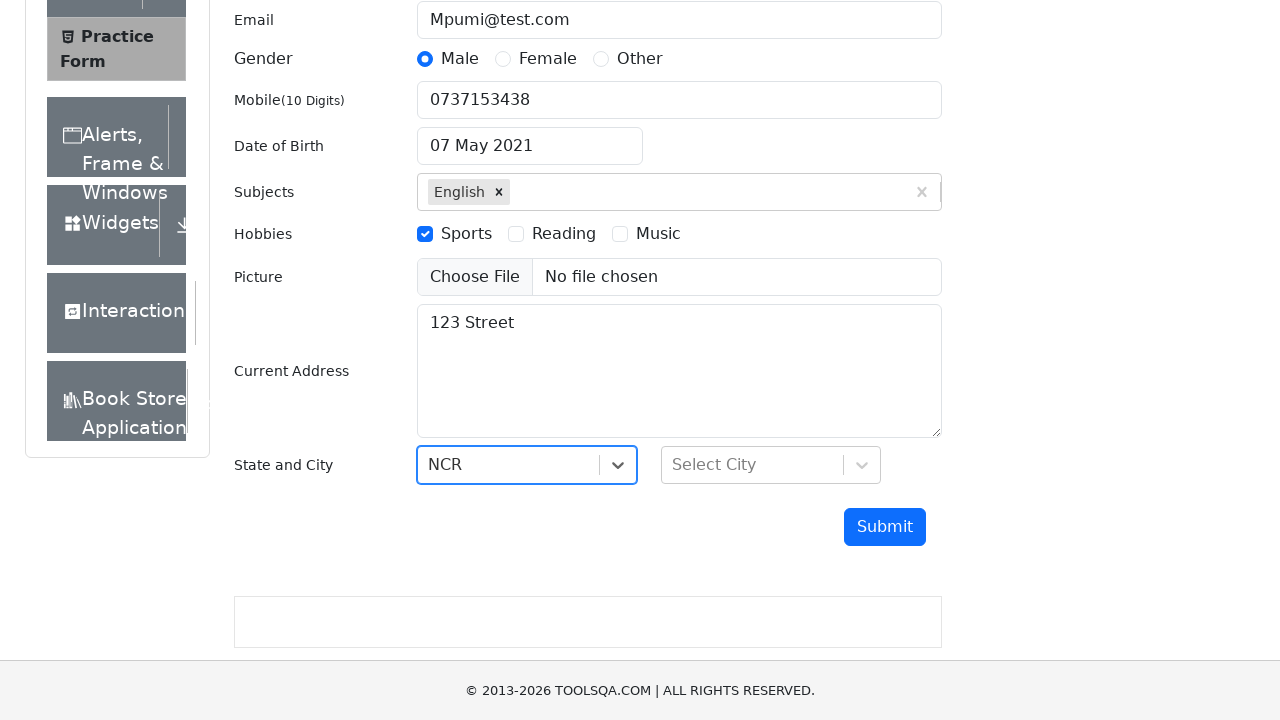